Tests navigation on QA at the Point website by hovering over the About link to reveal a menu, clicking the Leadership link, and verifying Carlos Kidman is on the Leadership page

Starting URL: https://qap.dev

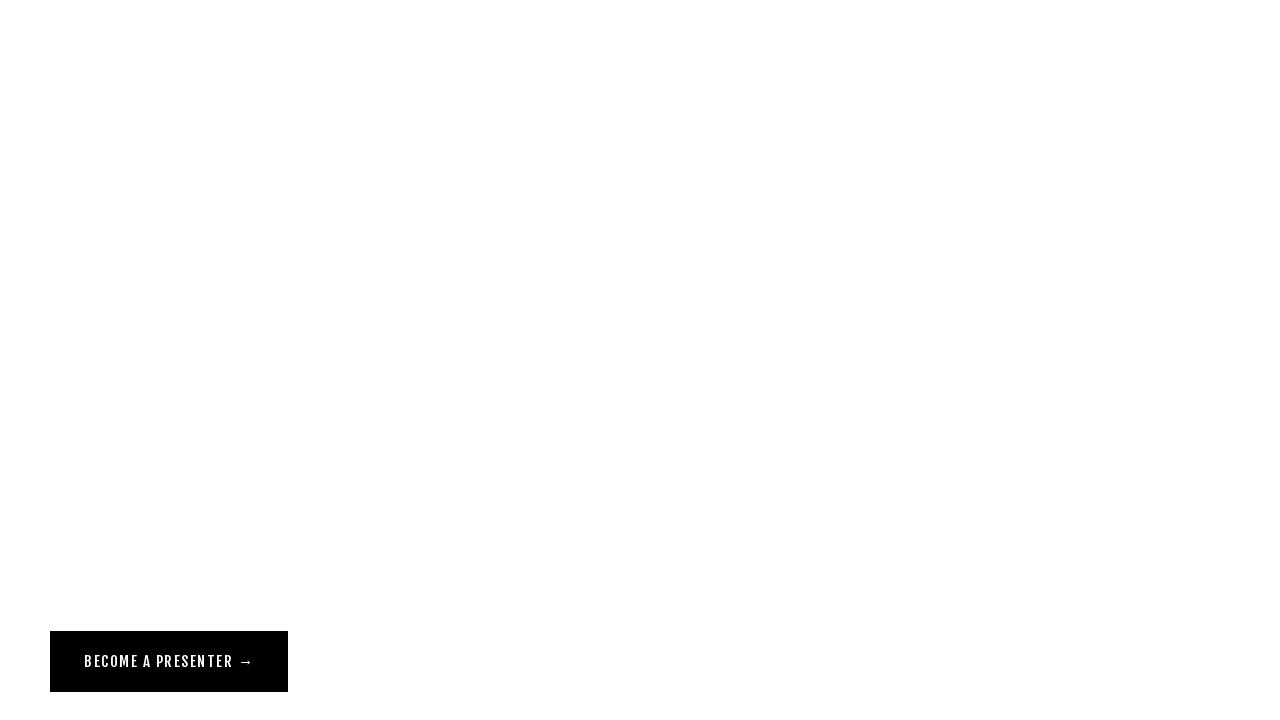

Hovered over the About link to reveal navigation menu at (71, 56) on a[href="/about"]
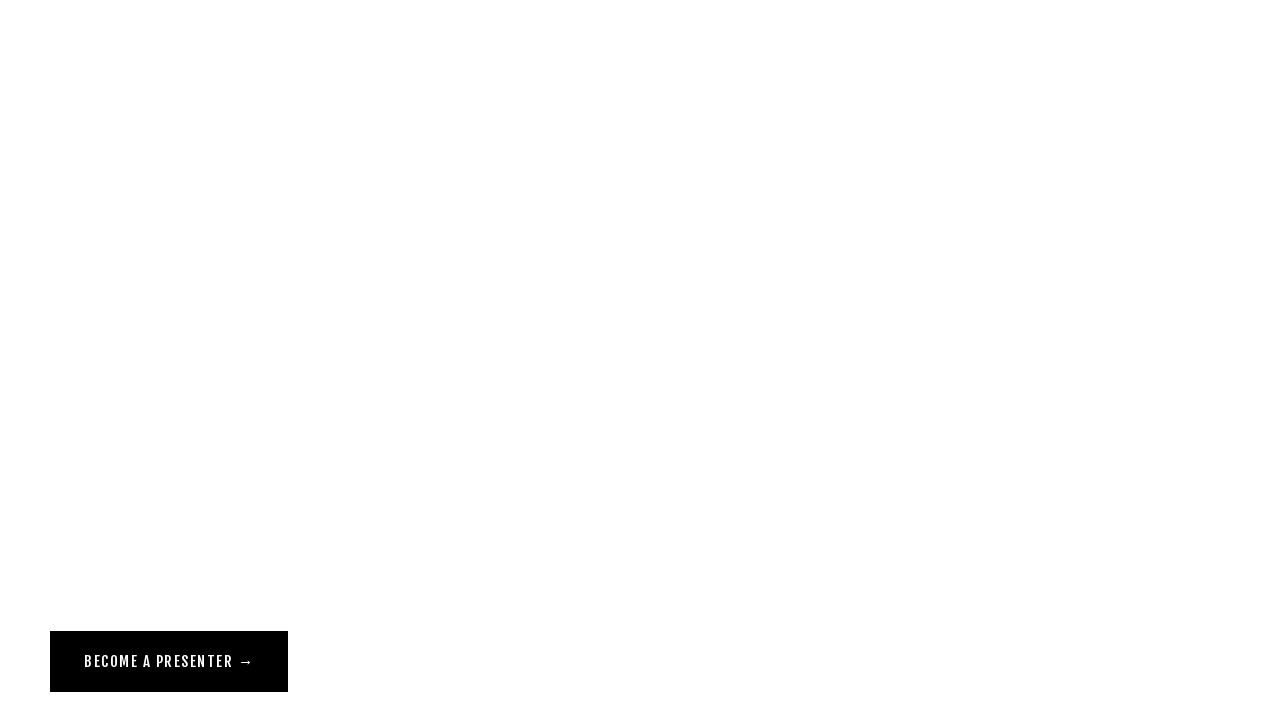

Clicked the Leadership link from the About menu at (92, 124) on a[href="/leadership"][class^="Header-nav"]
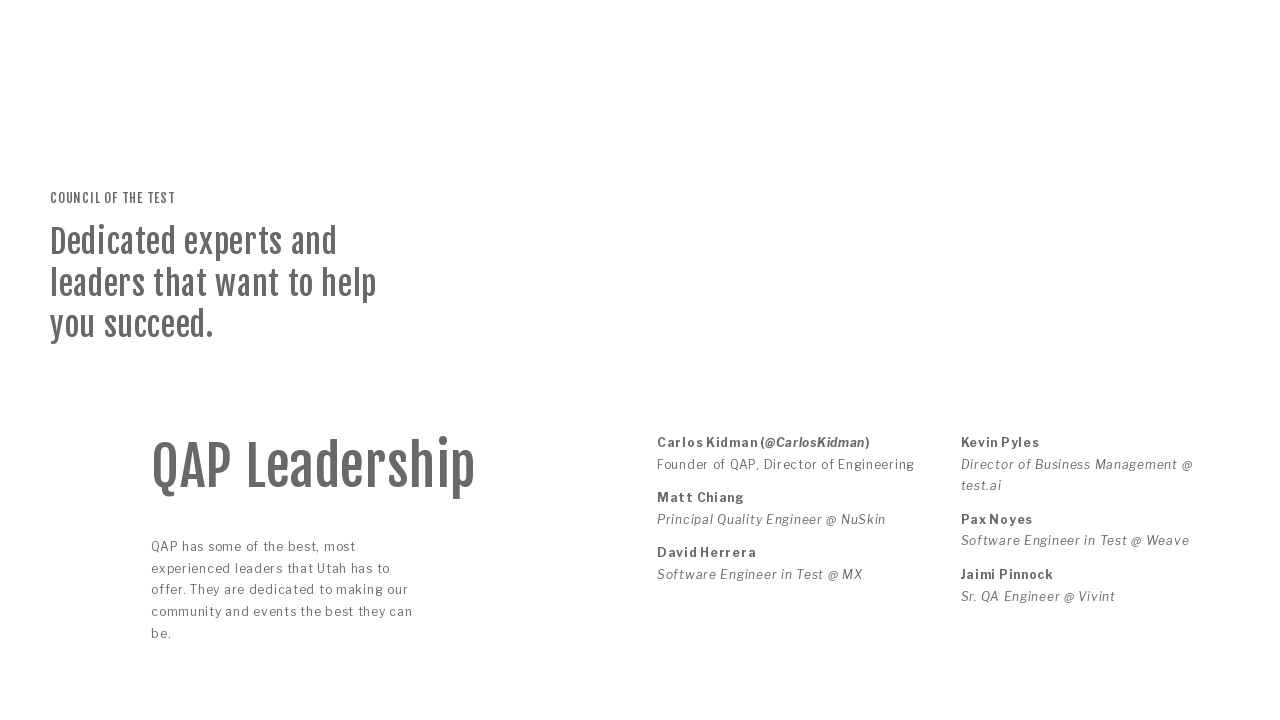

Verified Carlos Kidman is visible on the Leadership page
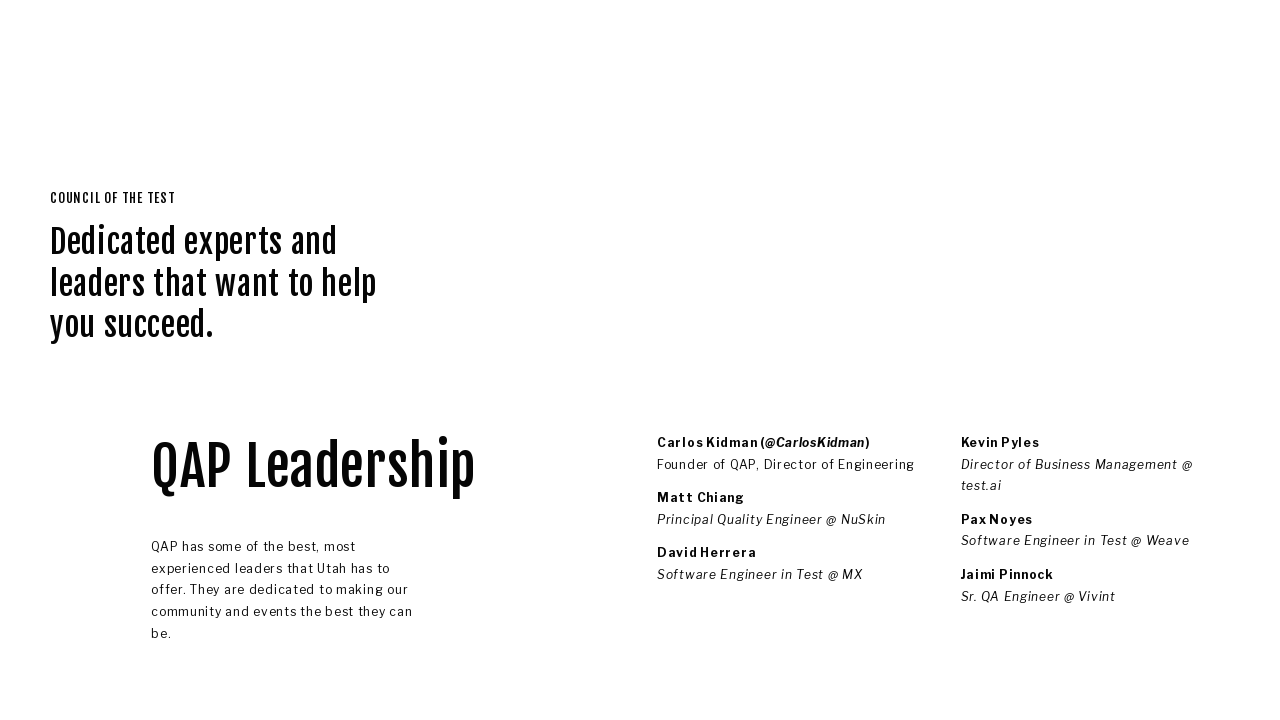

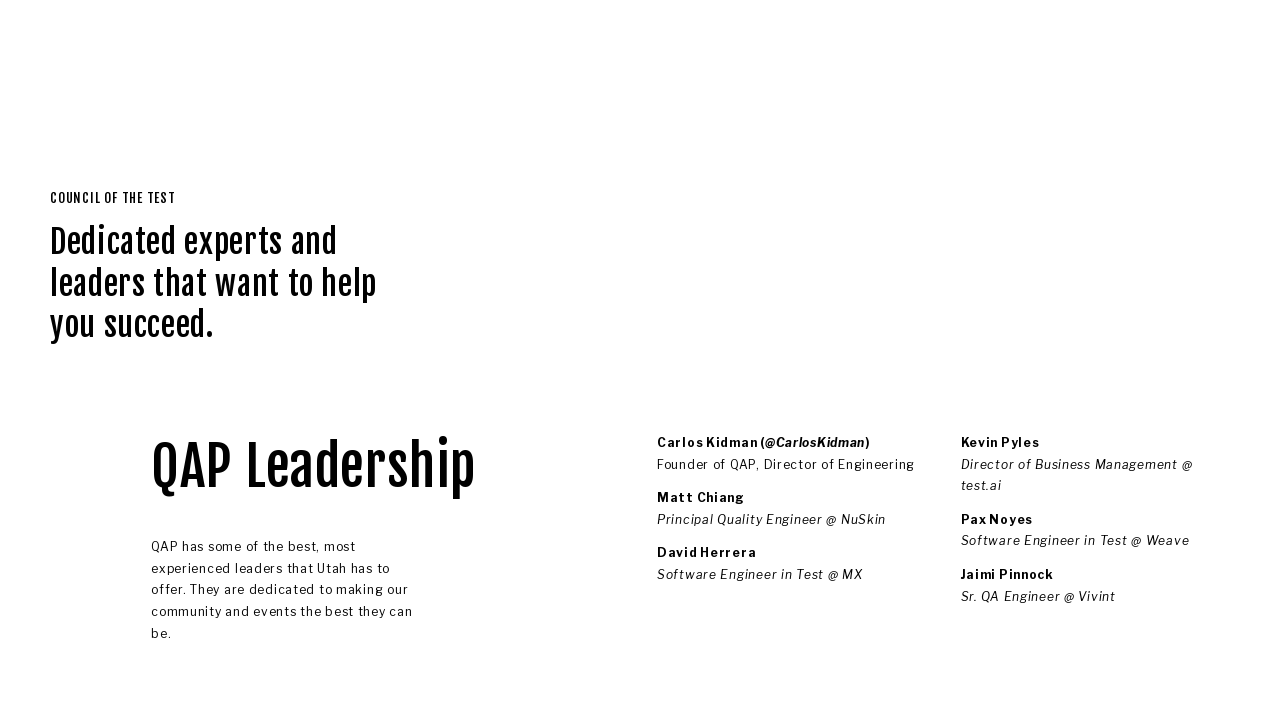